Tests Drag and Drop functionality by dragging column A to column B

Starting URL: https://the-internet.herokuapp.com

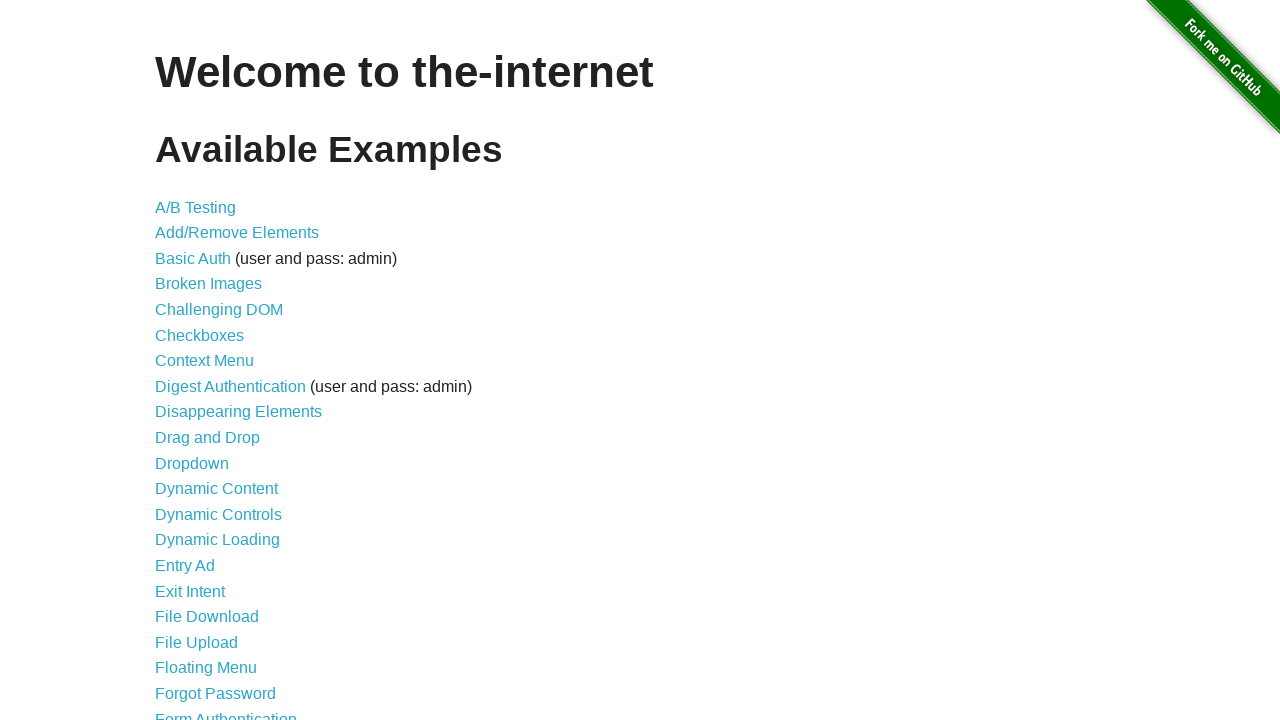

Clicked on Drag and Drop link at (208, 438) on a:text('Drag and Drop')
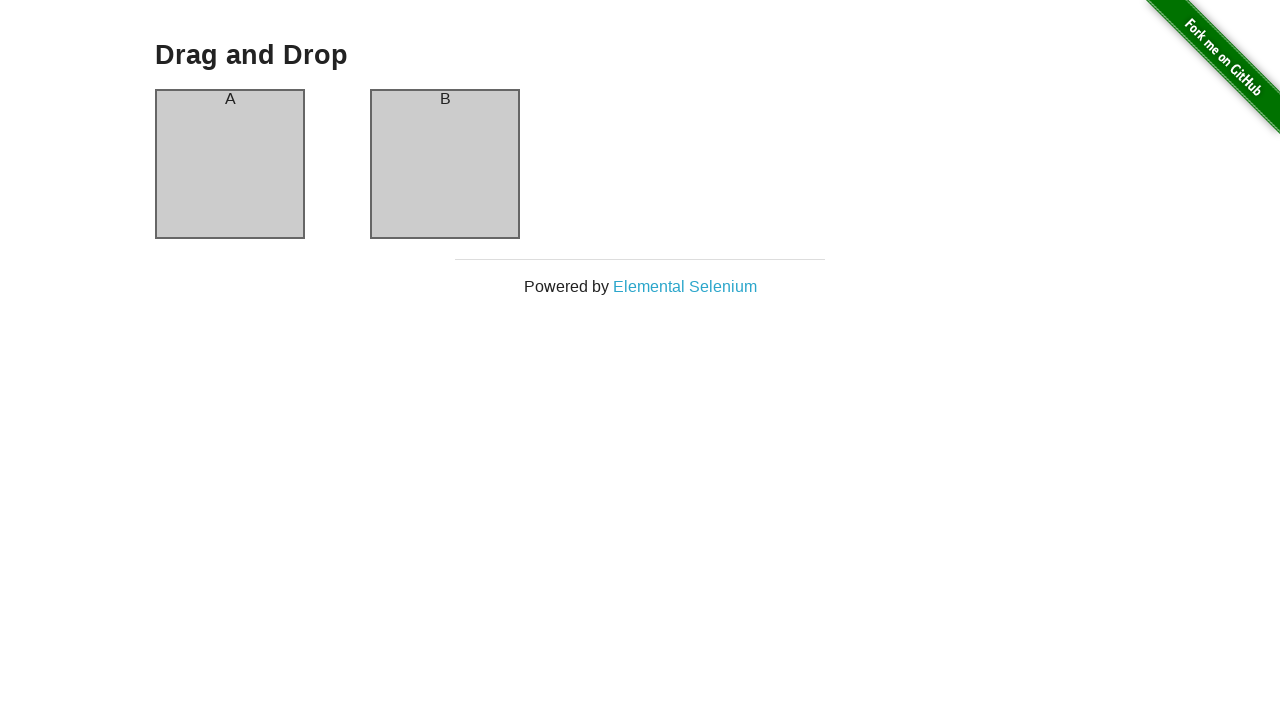

Navigated to Drag and Drop page
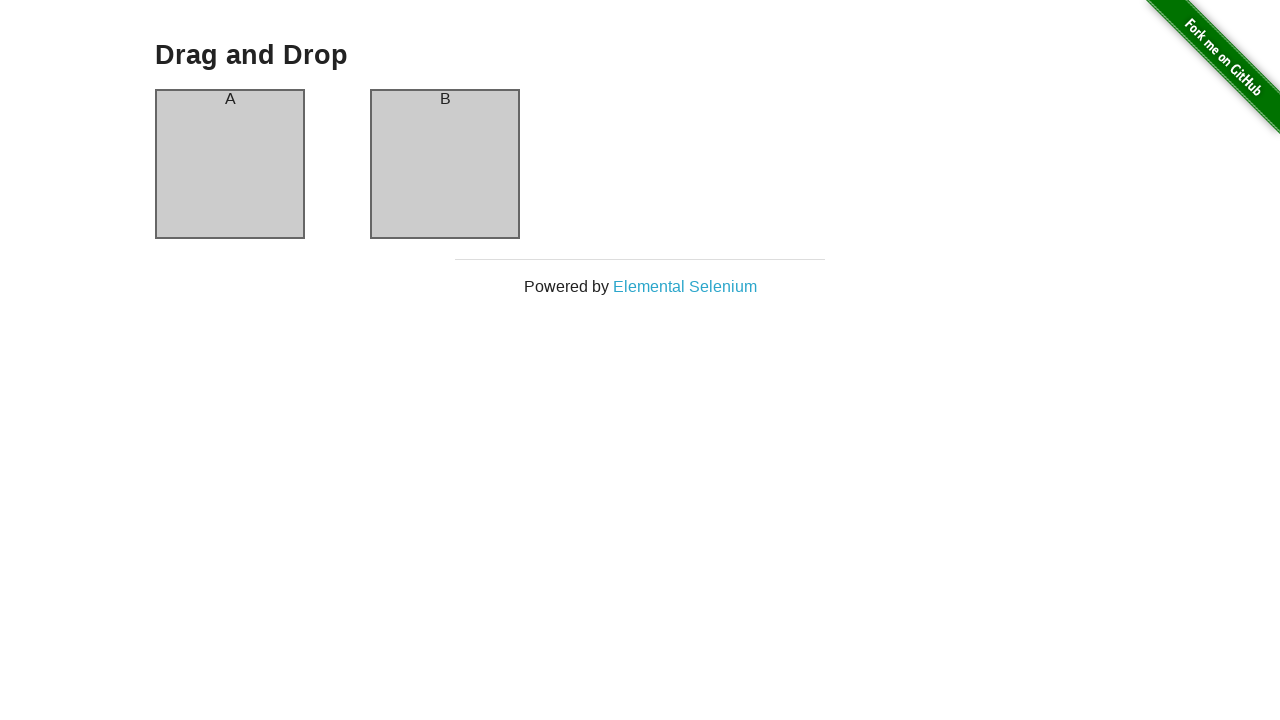

Column A is present on the page
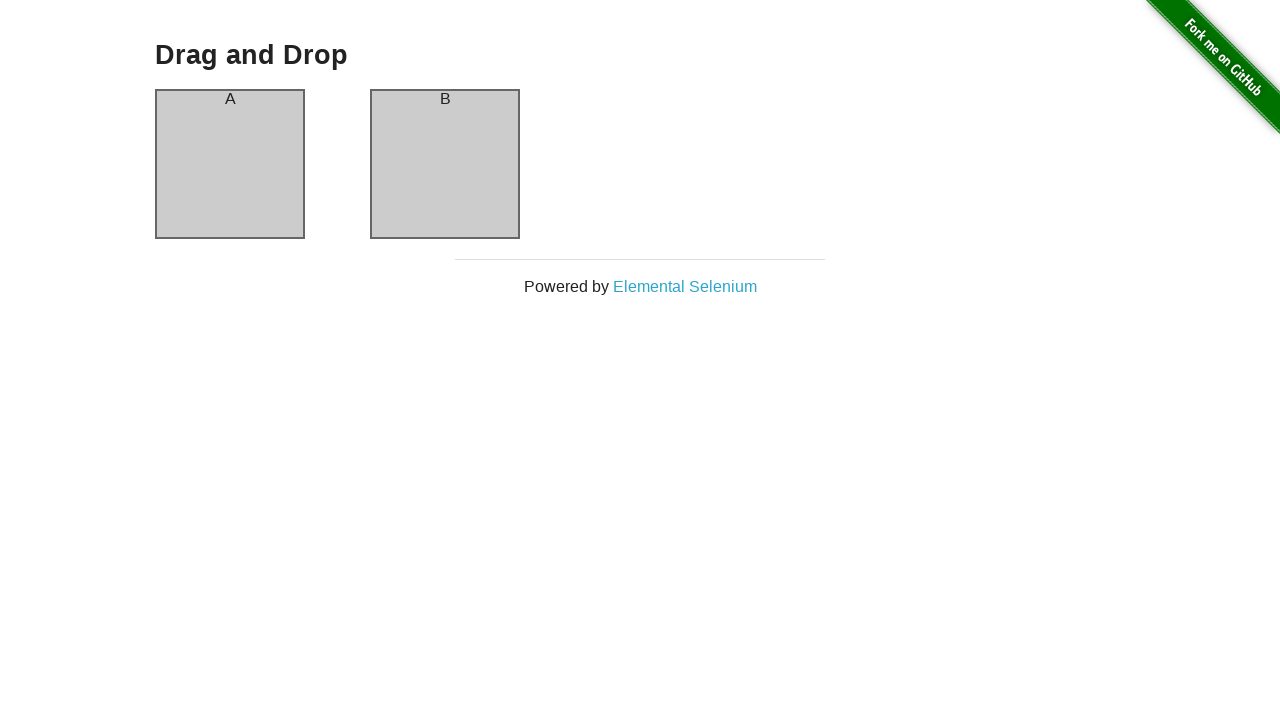

Column B is present on the page
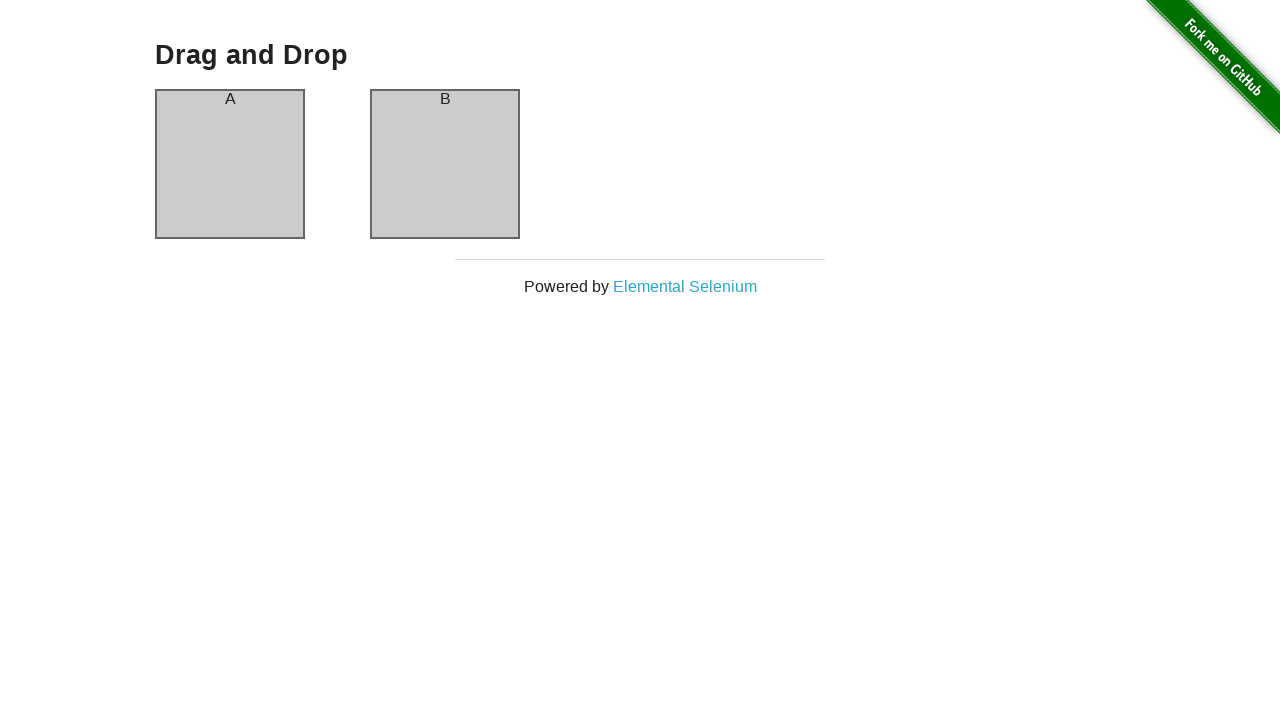

Dragged column A to column B at (445, 164)
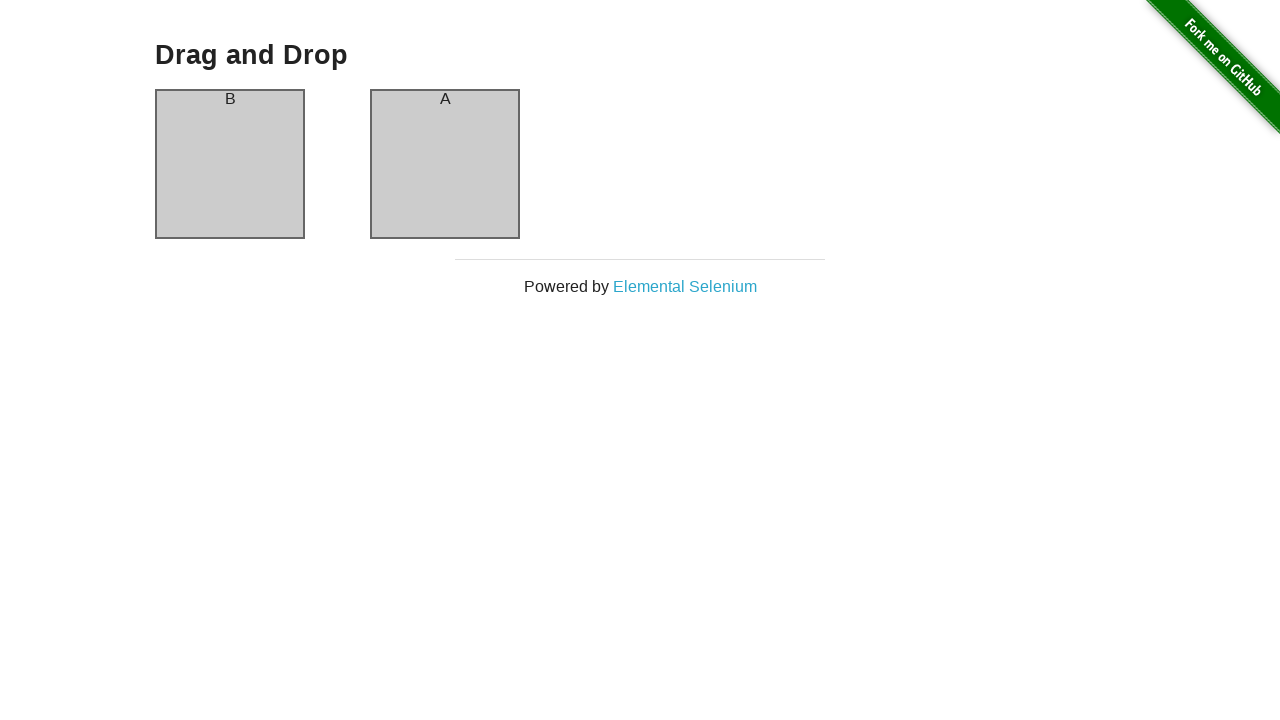

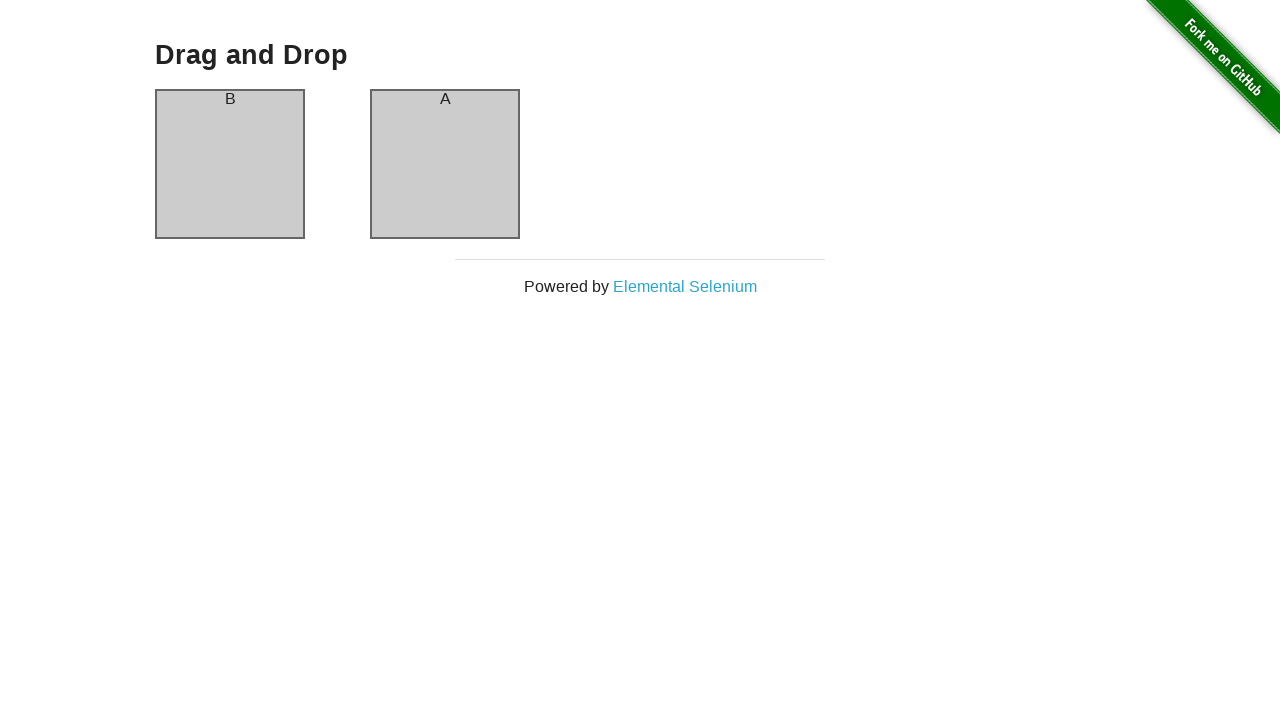